Tests e-commerce cart functionality by adding a product to cart, verifying the cart count, removing the item, and verifying the cart is empty

Starting URL: https://shopdemo.e-junkie.com/

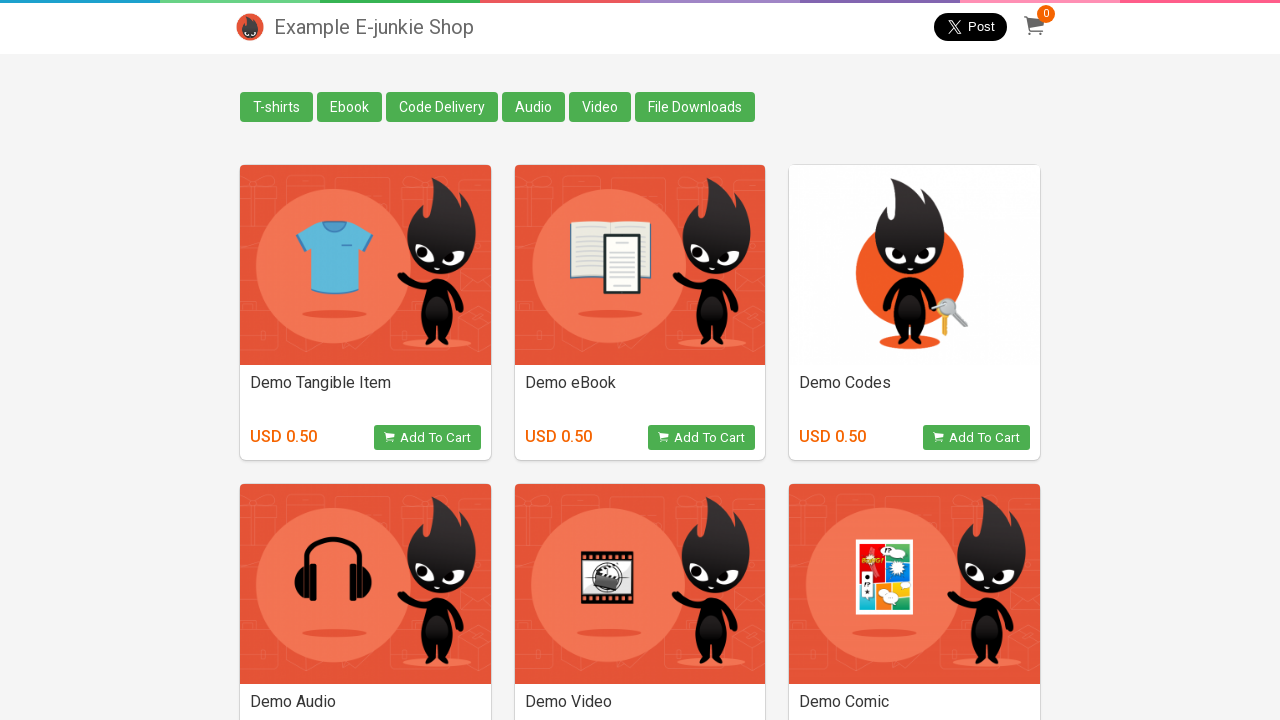

Clicked Add to Cart button for the first product at (702, 438) on xpath=//div[@id='products']/div[1]/div/div[2]/a/div/div[2]/button
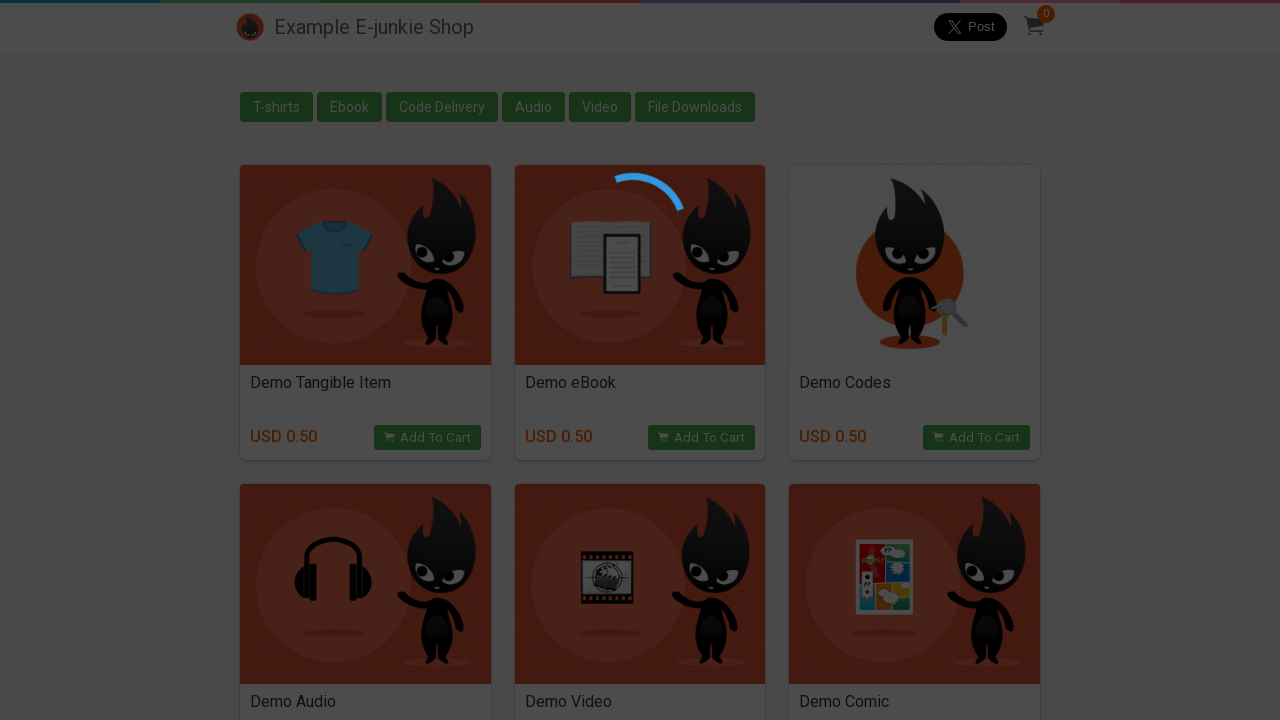

Cart overlay iframe appeared
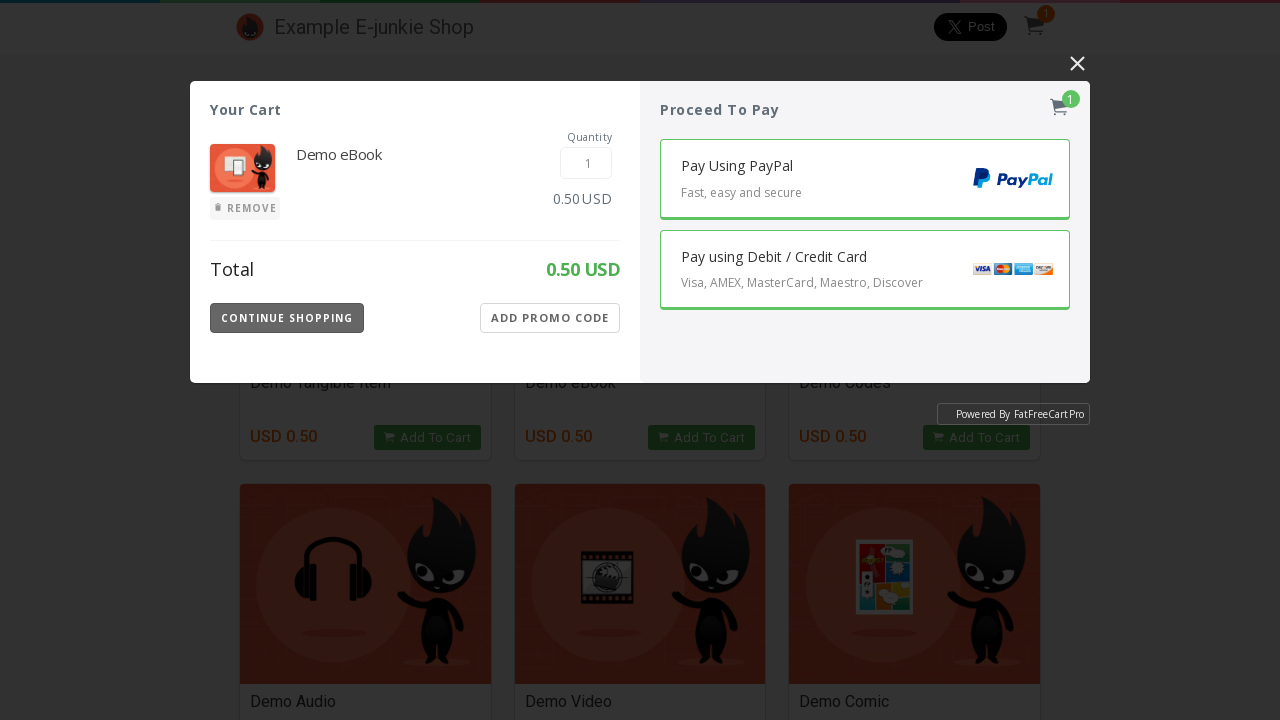

Switched to cart overlay iframe
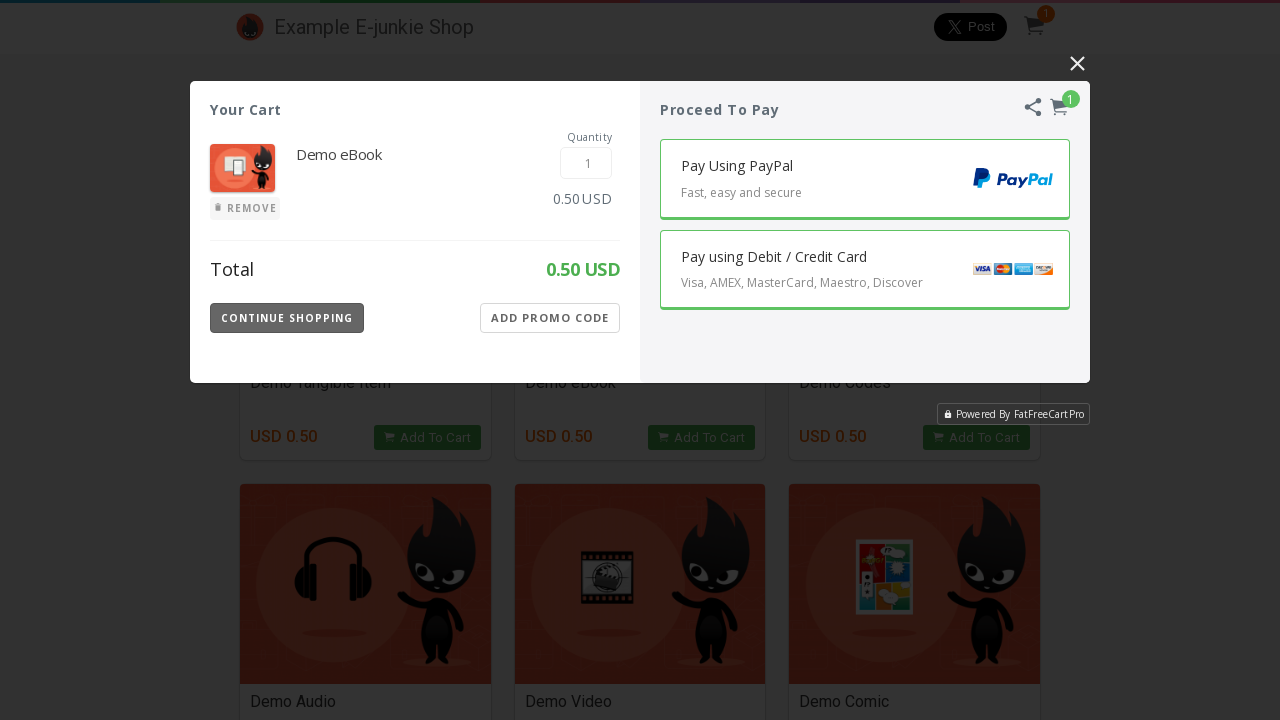

Retrieved cart count: 1
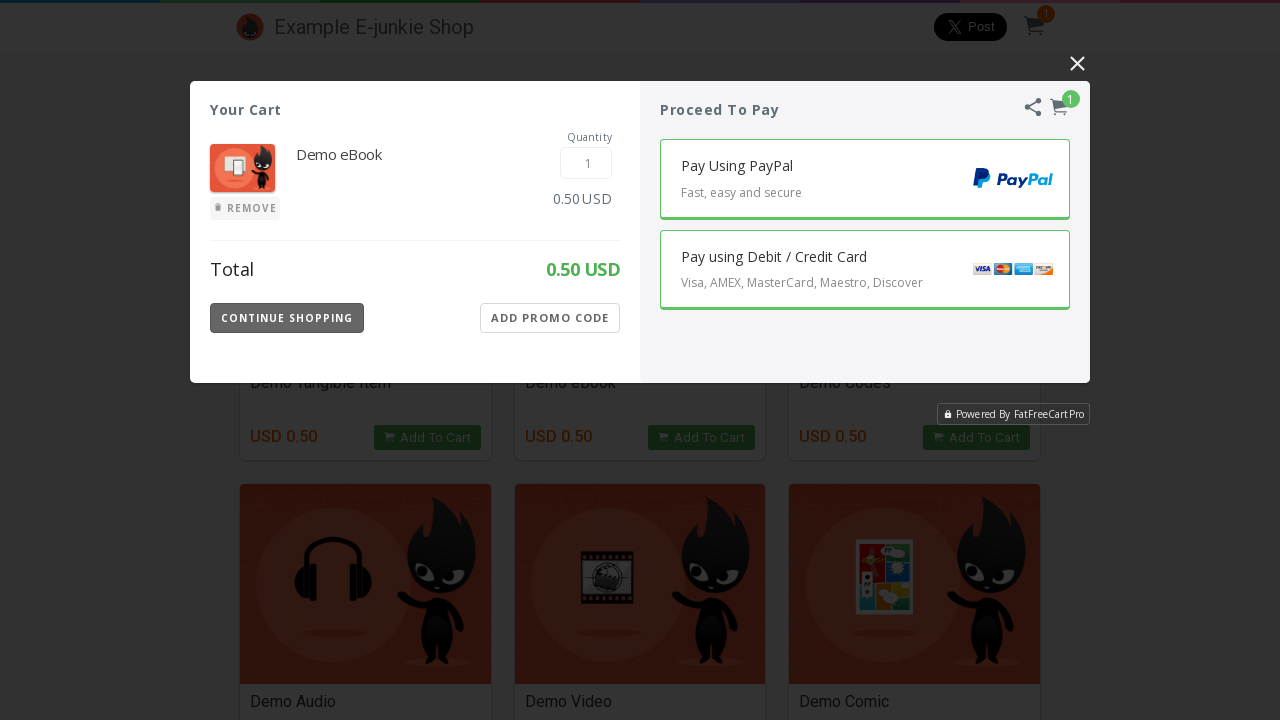

Verified cart shows 1 item
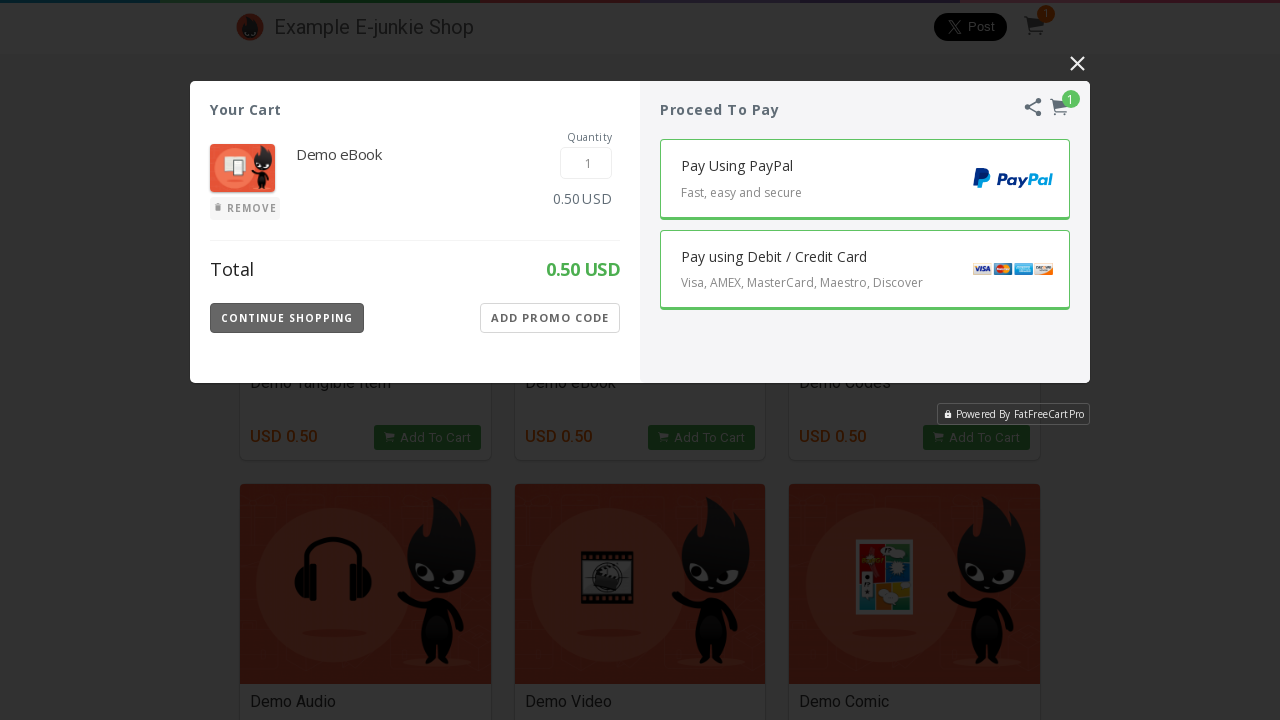

Clicked Remove button to remove item from cart at (245, 209) on iframe.EJIframeV3.EJOverlayV3 >> nth=0 >> internal:control=enter-frame >> button
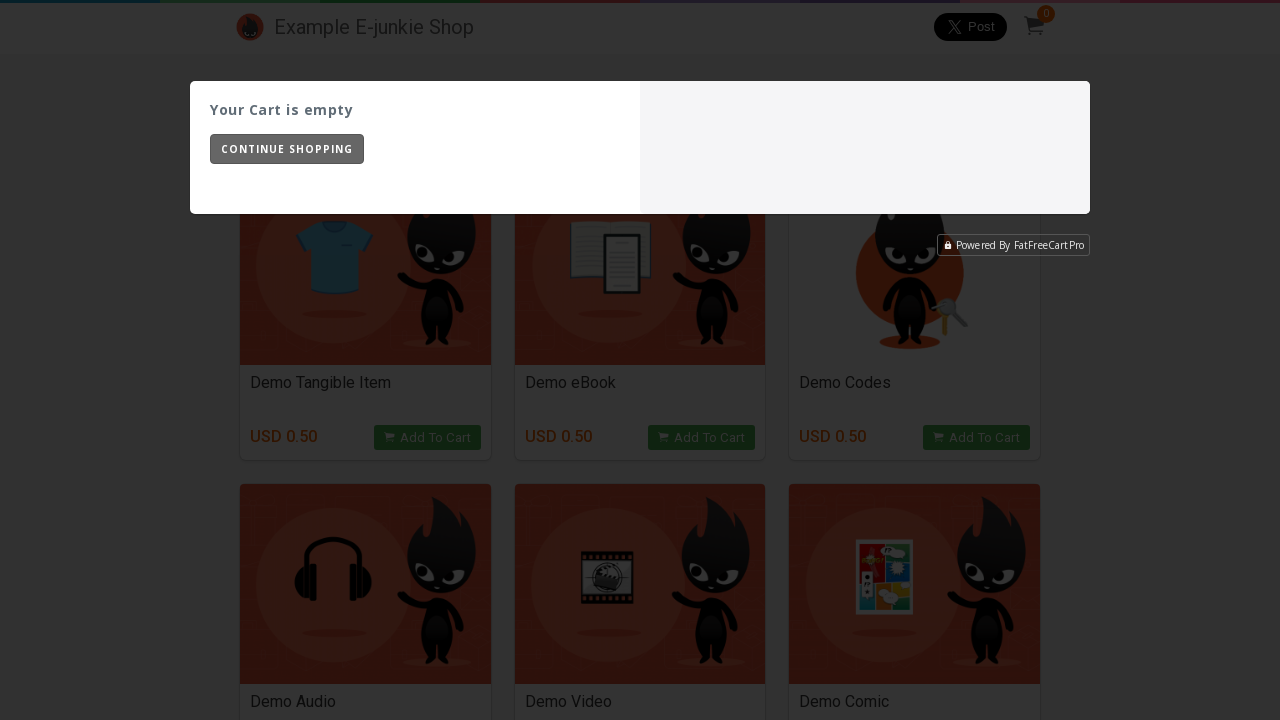

Waited 3 seconds for item removal to process
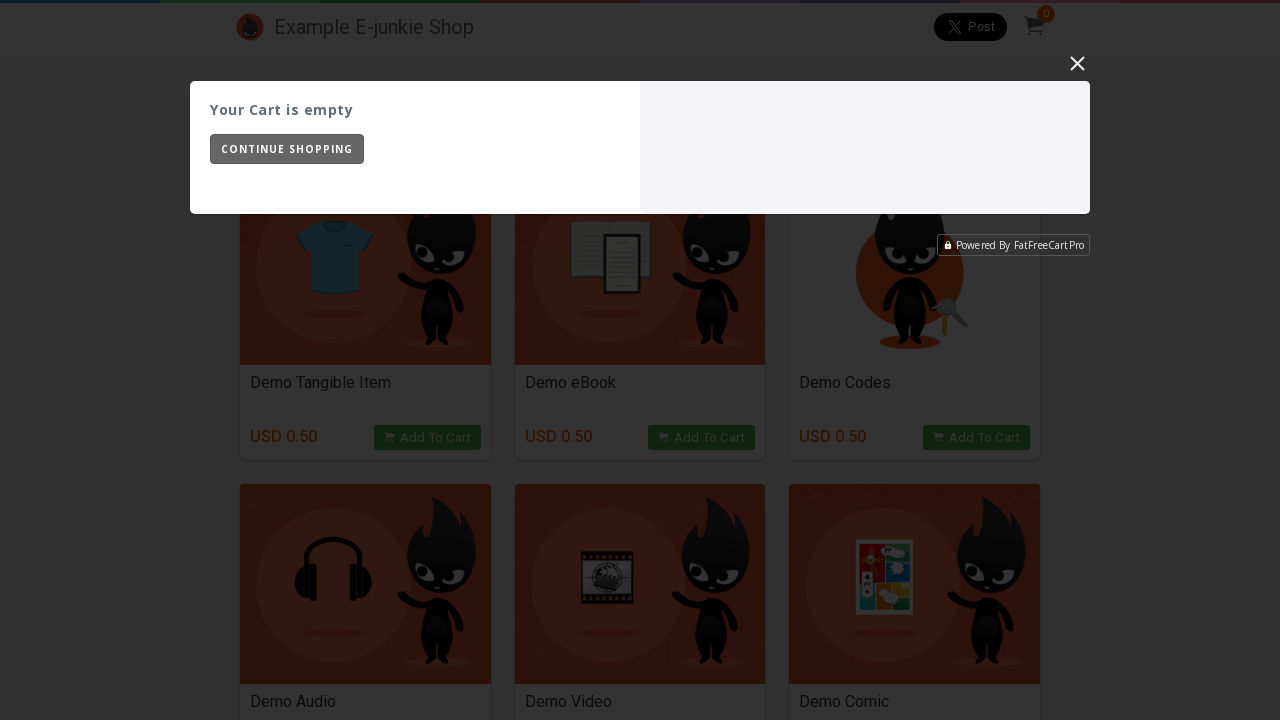

Clicked Continue Shopping button to close cart overlay at (287, 149) on iframe.EJIframeV3.EJOverlayV3 >> nth=0 >> internal:control=enter-frame >> button
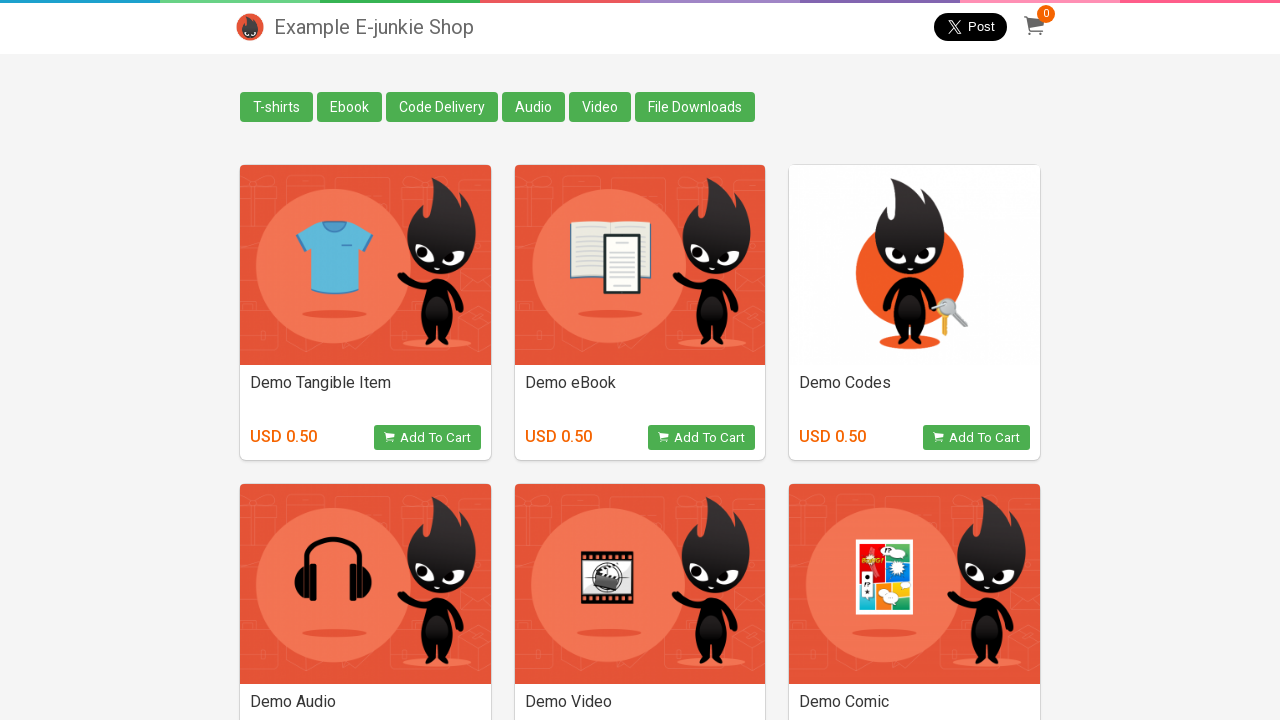

Waited 2 seconds for cart overlay to close
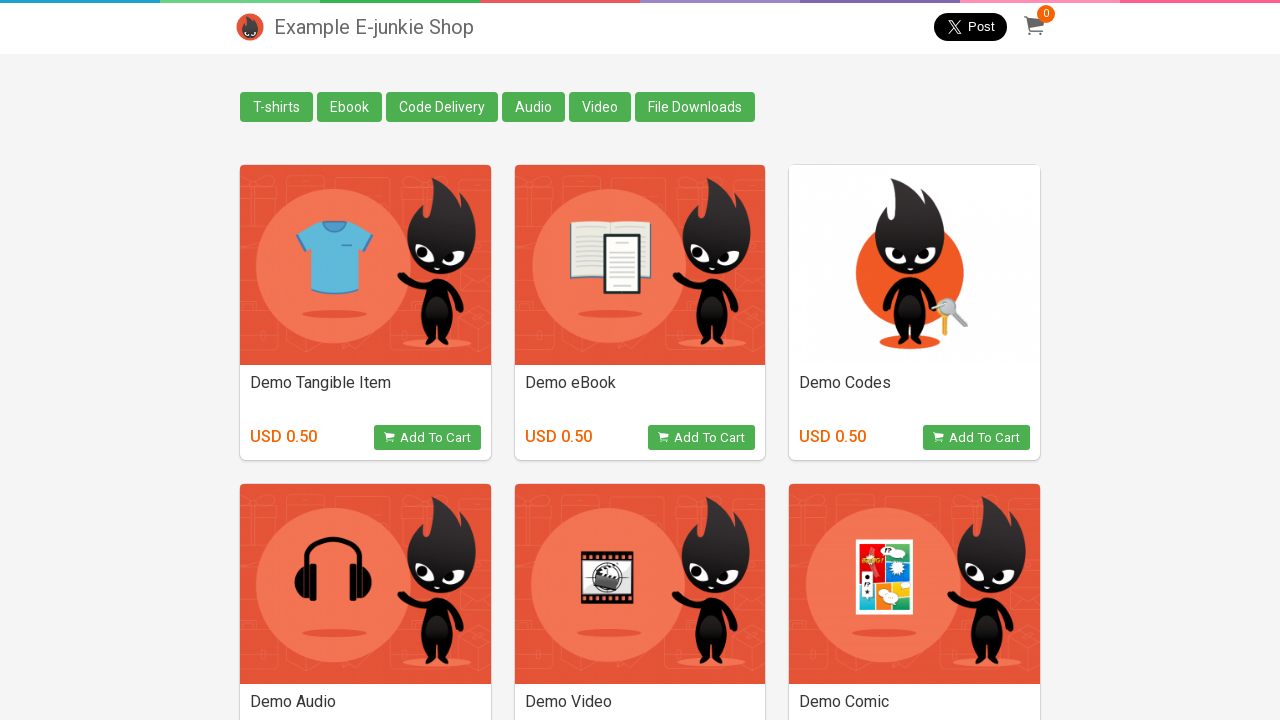

Retrieved final cart count: 0
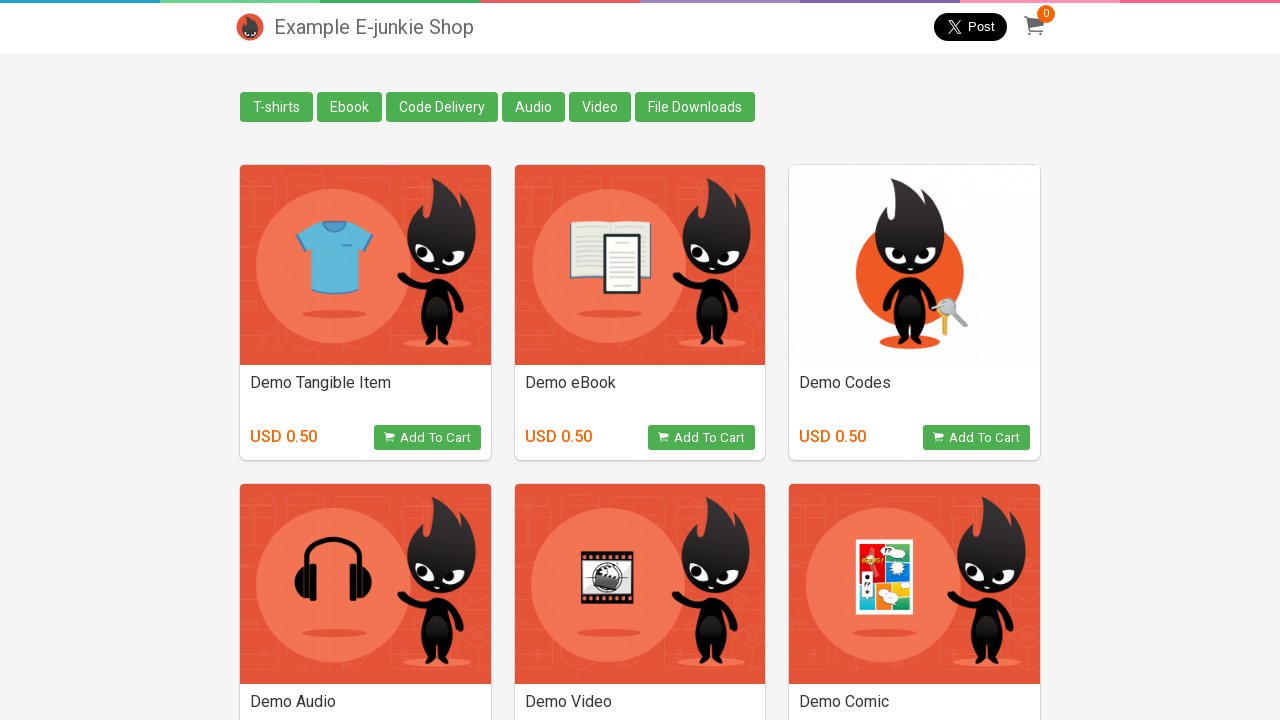

Verified cart is empty after item removal
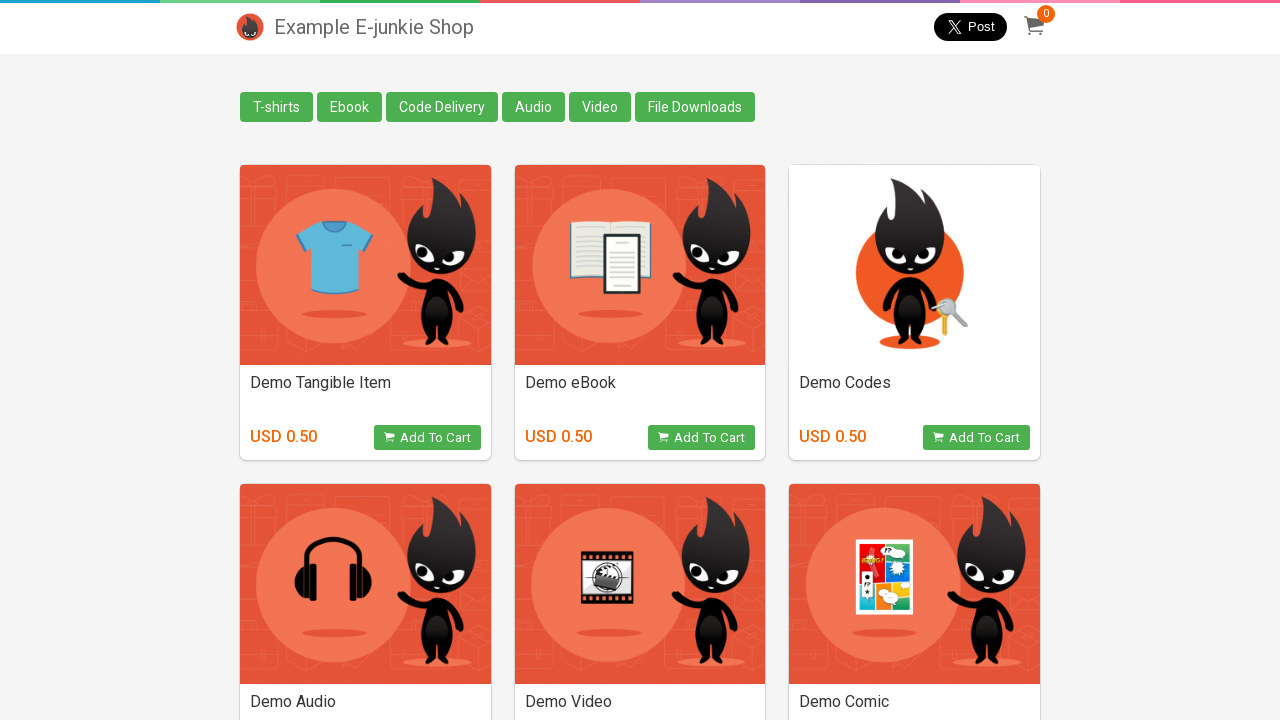

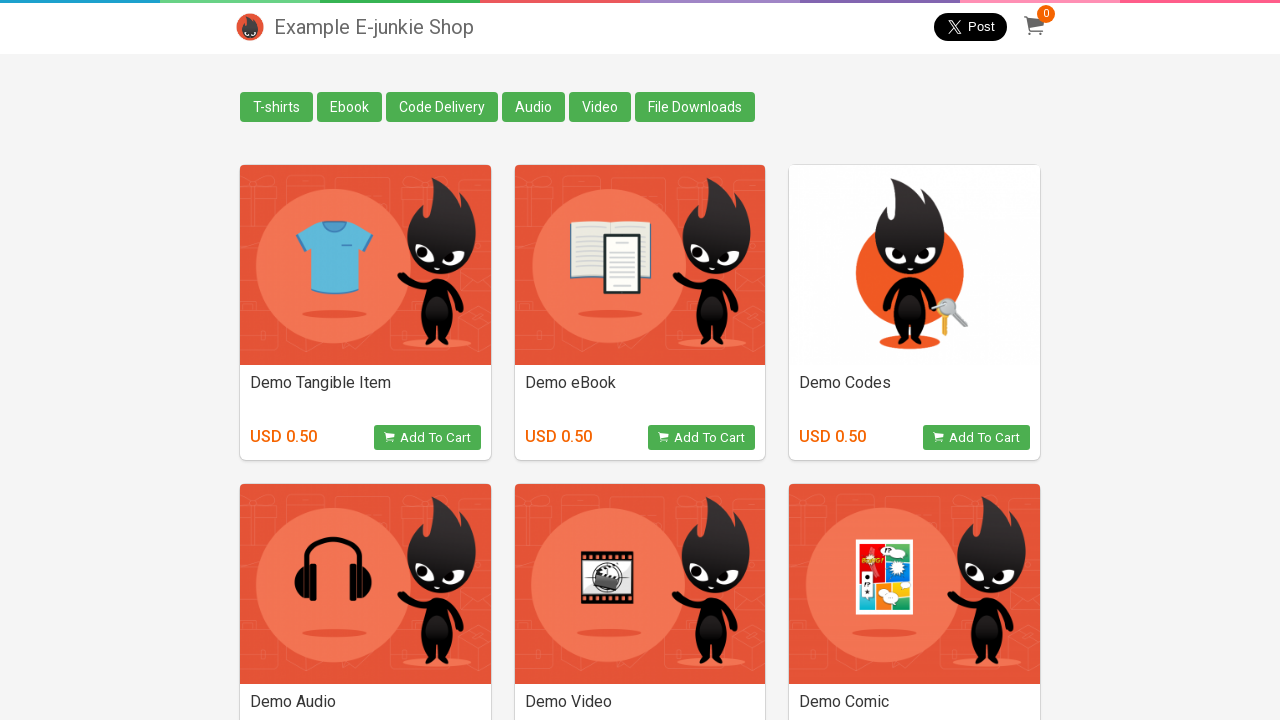